Tests the Add/Remove Elements functionality by clicking the Add Element button, verifying the Delete button appears, clicking Delete, and verifying the page header is still visible

Starting URL: https://the-internet.herokuapp.com/add_remove_elements/

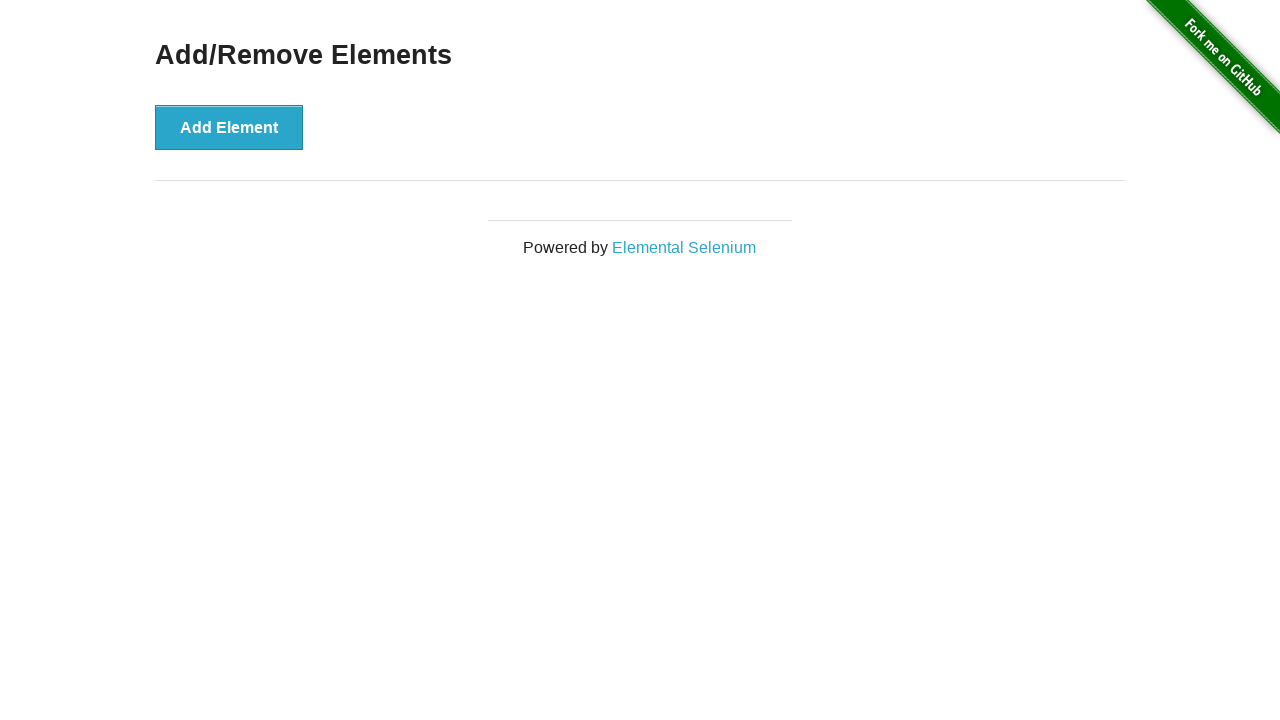

Clicked the 'Add Element' button at (229, 127) on xpath=//*[text()='Add Element']
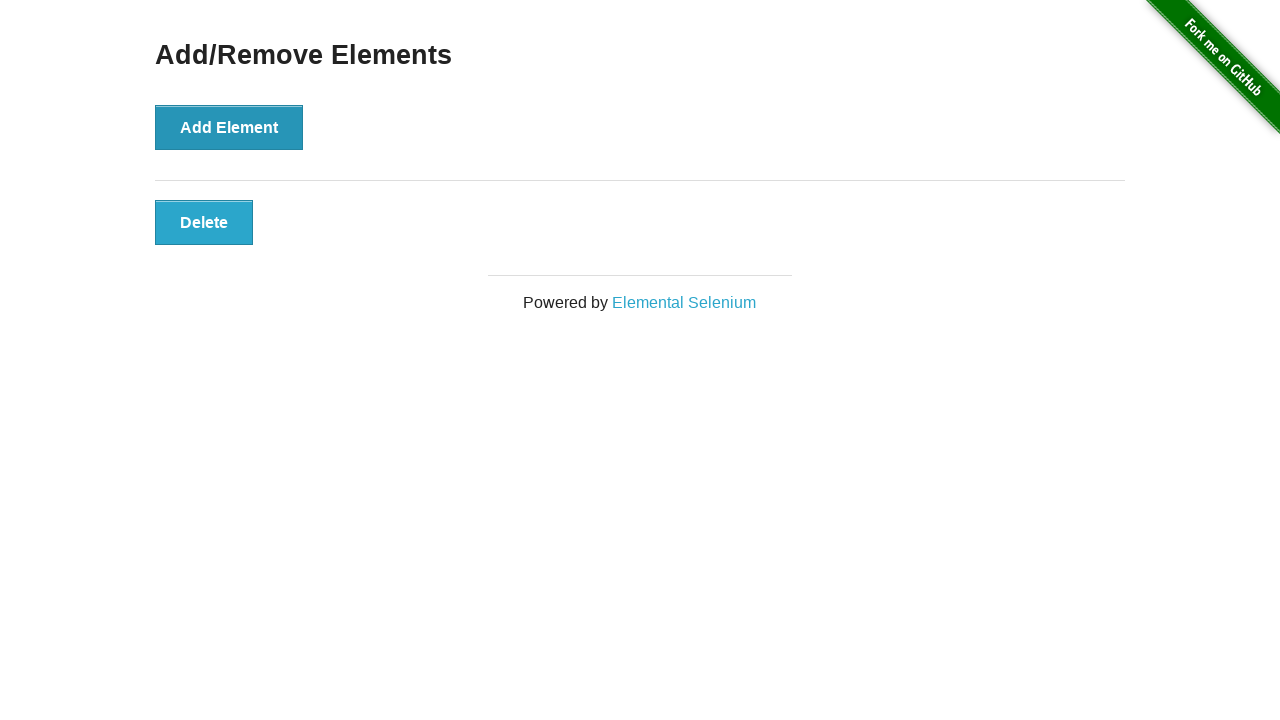

Verified DELETE button is visible
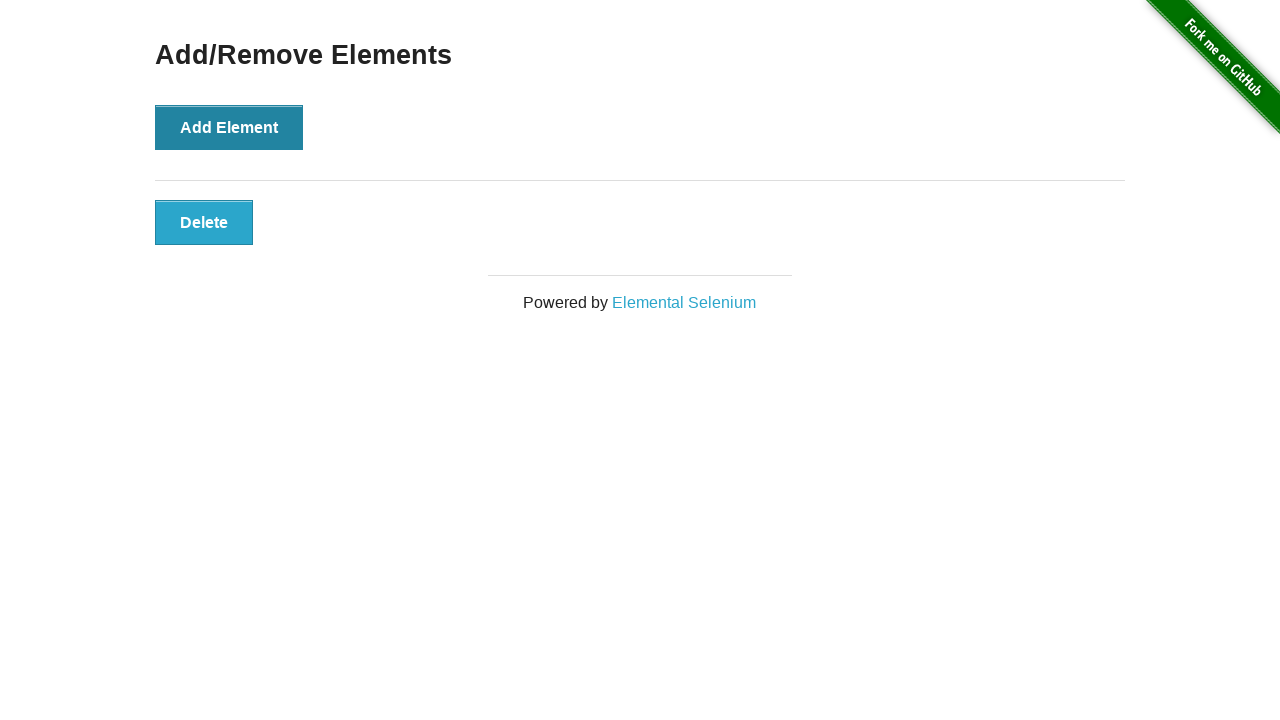

Clicked the DELETE button at (204, 222) on .added-manually
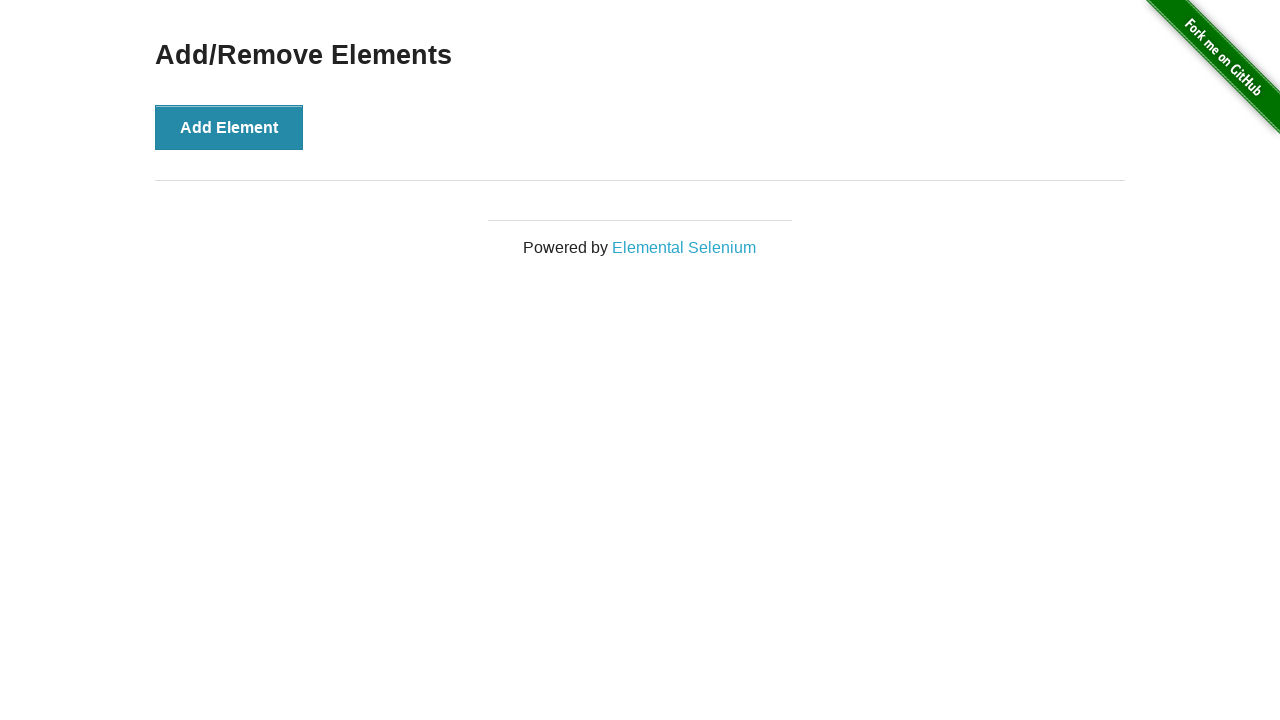

Verified 'Add/Remove Elements' heading is still visible after deletion
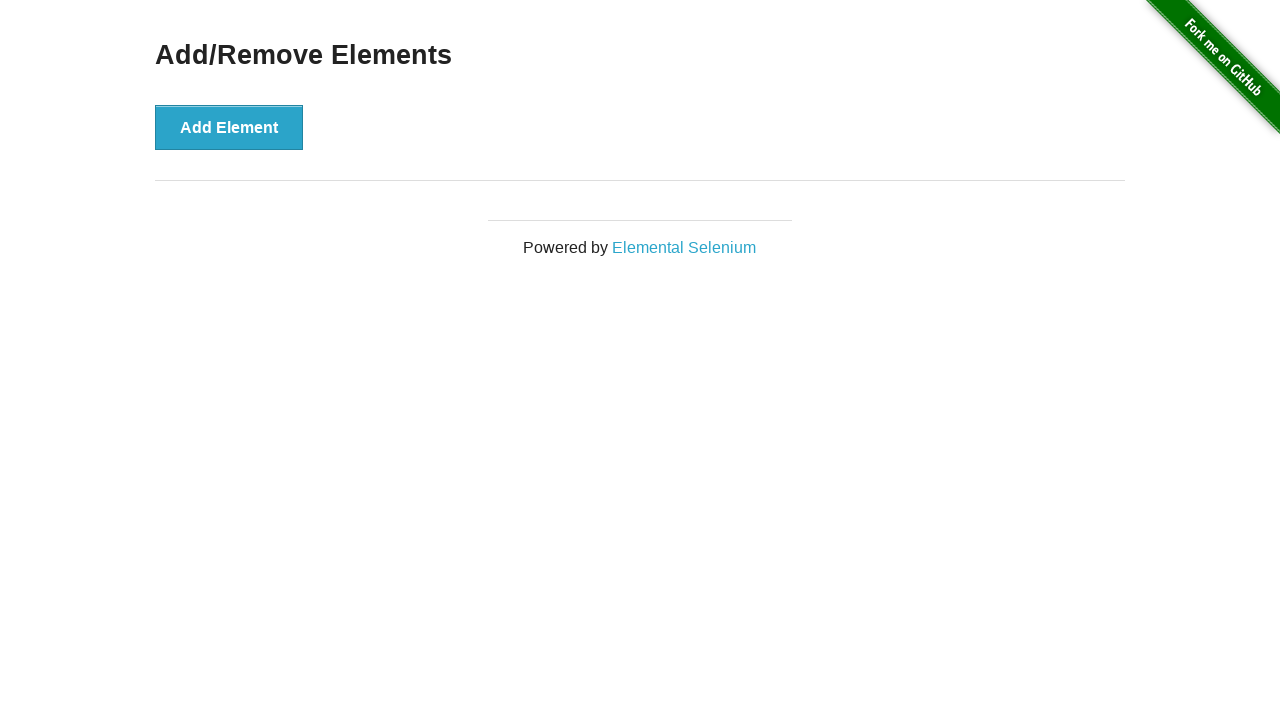

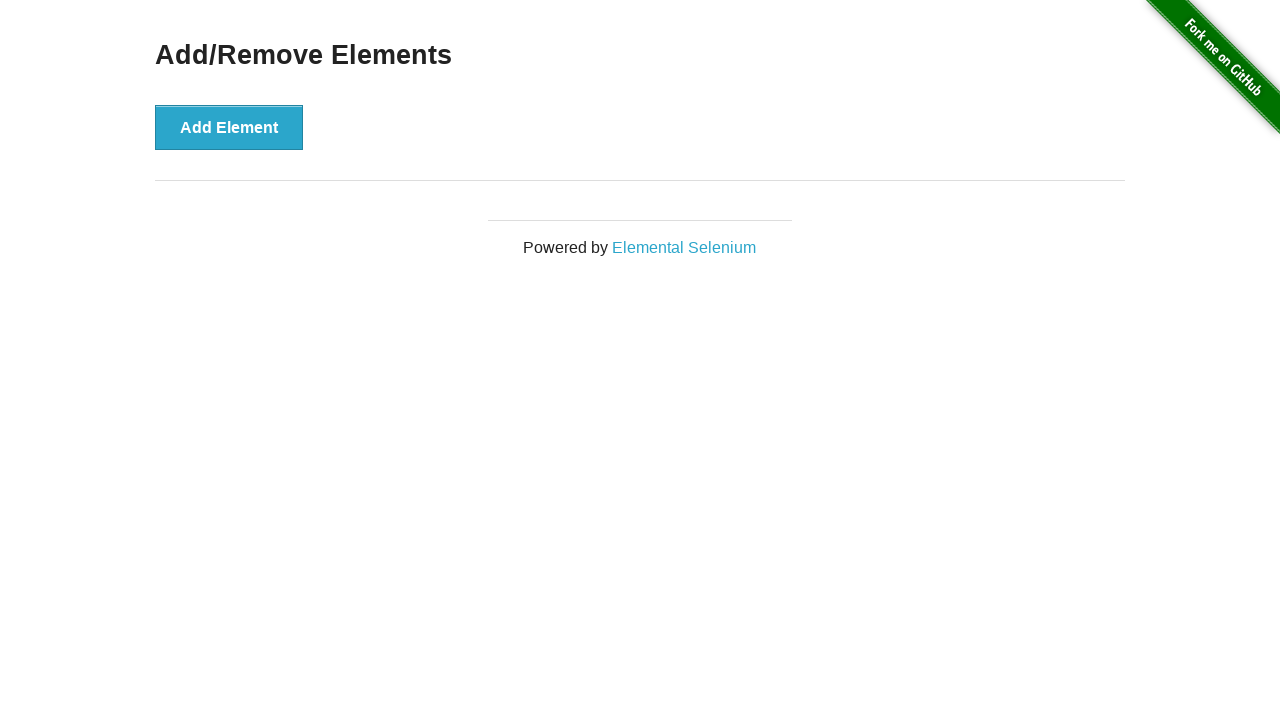